Tests jQuery dropdown search by selecting multiple countries sequentially

Starting URL: https://www.lambdatest.com/selenium-playground/jquery-dropdown-search-demo

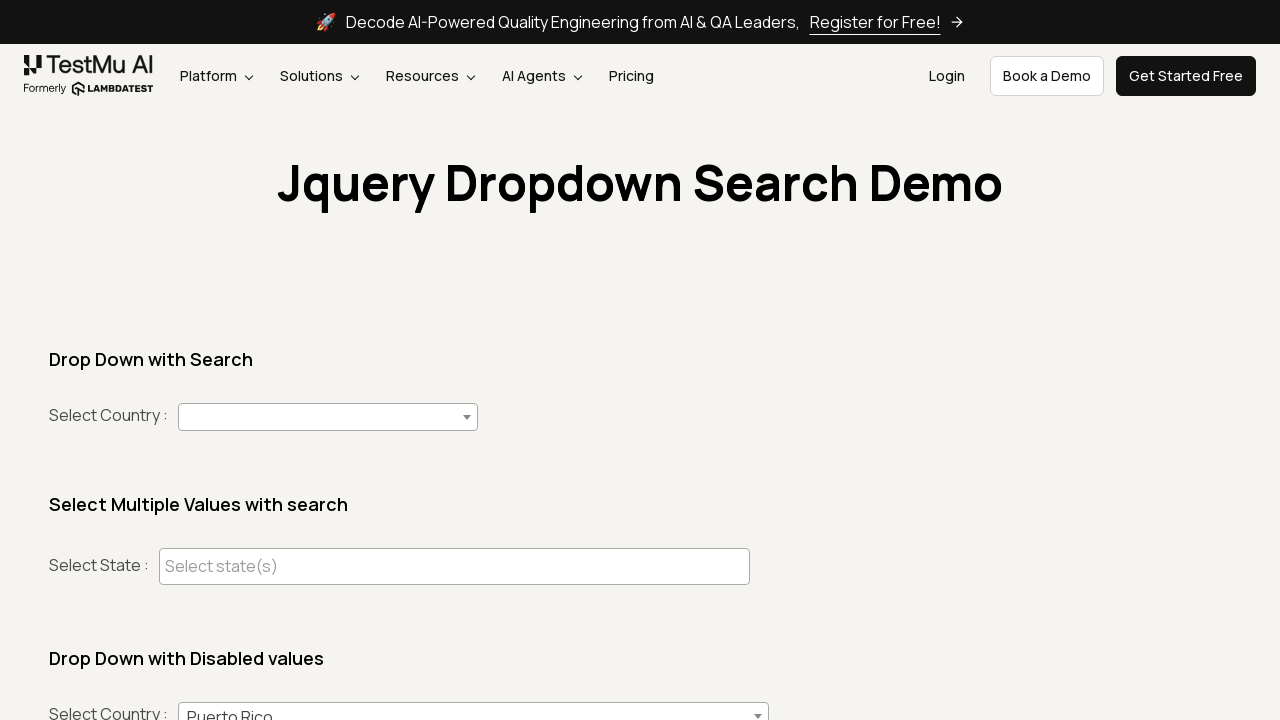

Clicked on dropdown to open country selection at (328, 417) on (//span[@class='selection']//span)[1]
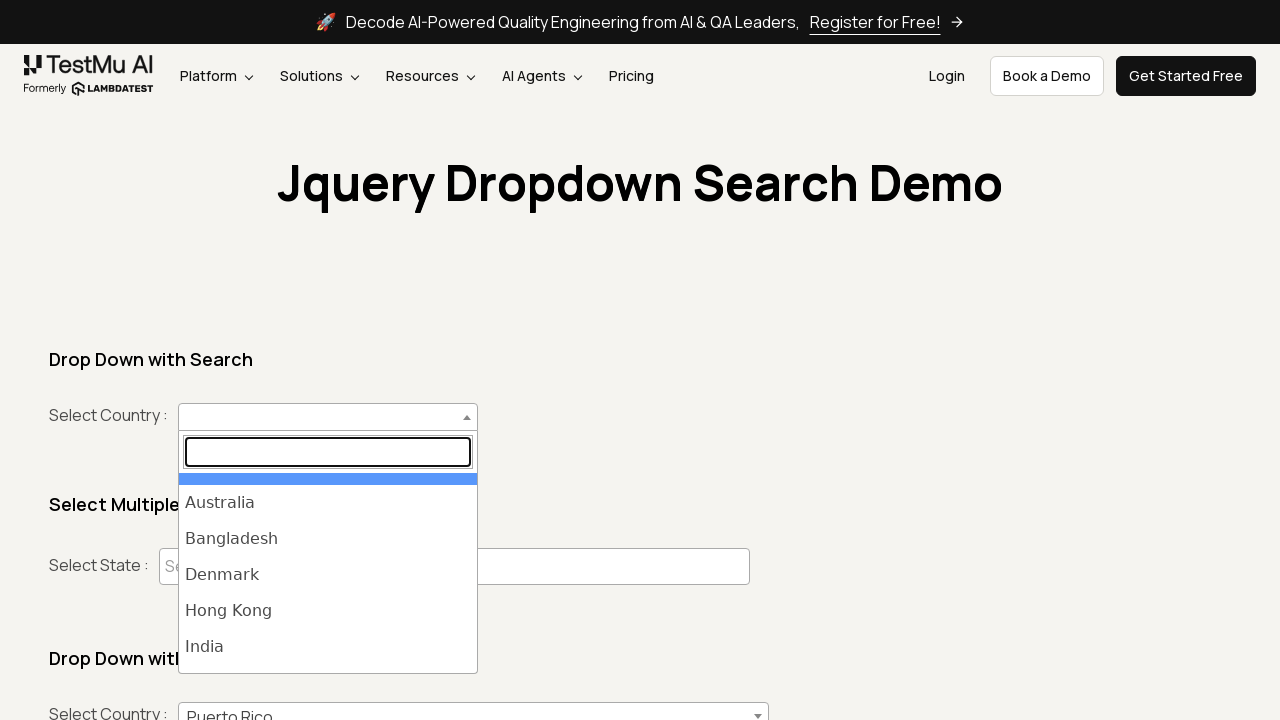

Selected India from dropdown list at (328, 647) on #select2-country-results >> li >> internal:has-text="India"i
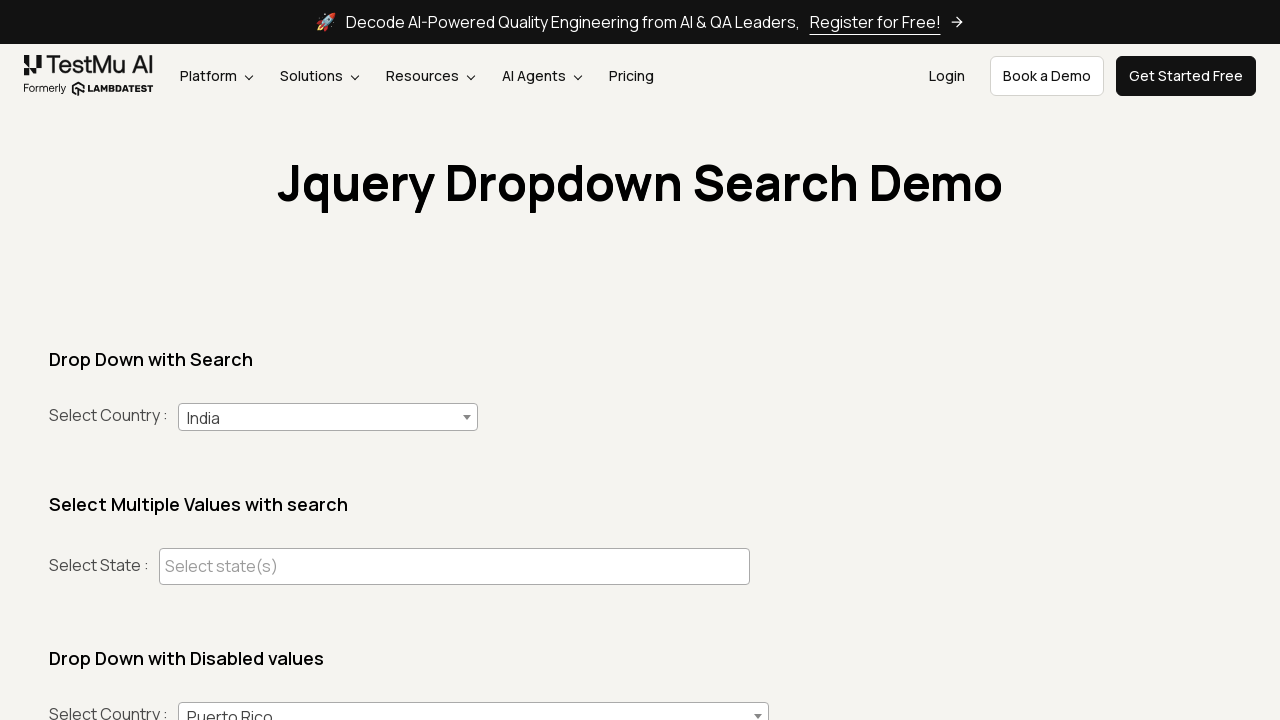

Clicked on dropdown to open country selection at (328, 417) on (//span[@class='selection']//span)[1]
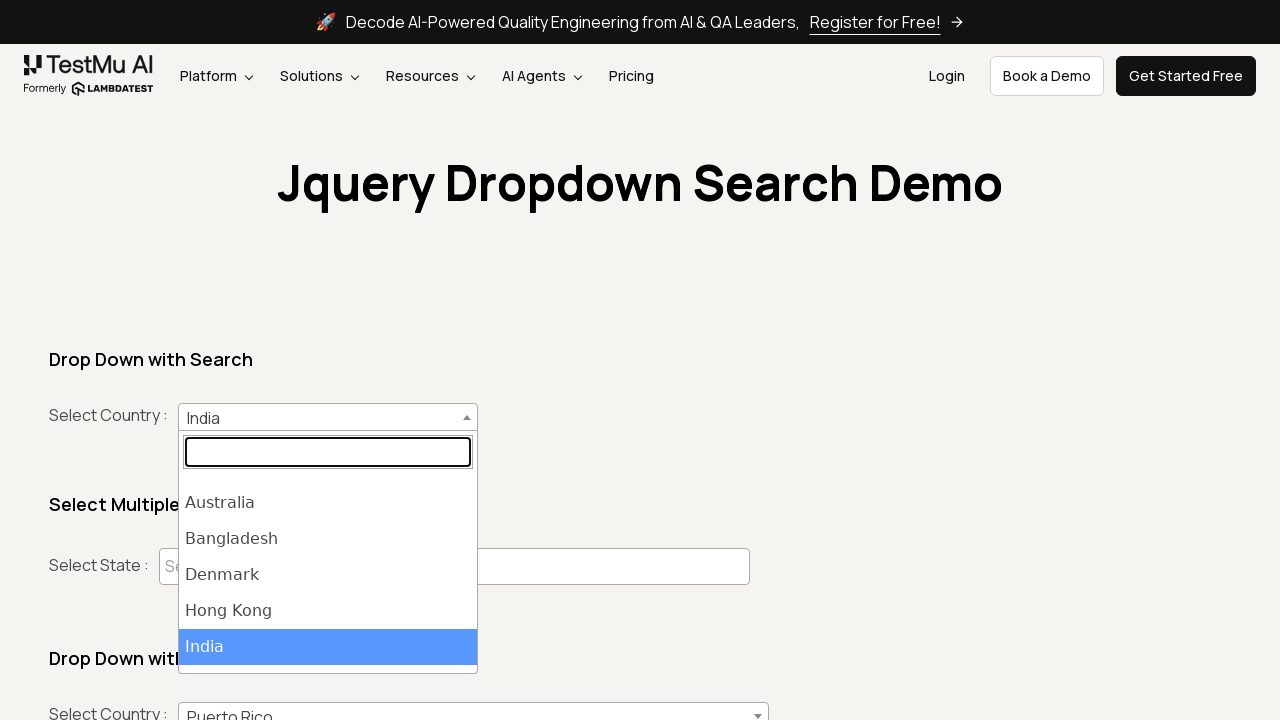

Selected Denmark from dropdown list at (328, 575) on #select2-country-results >> li >> internal:has-text="Denmark"i
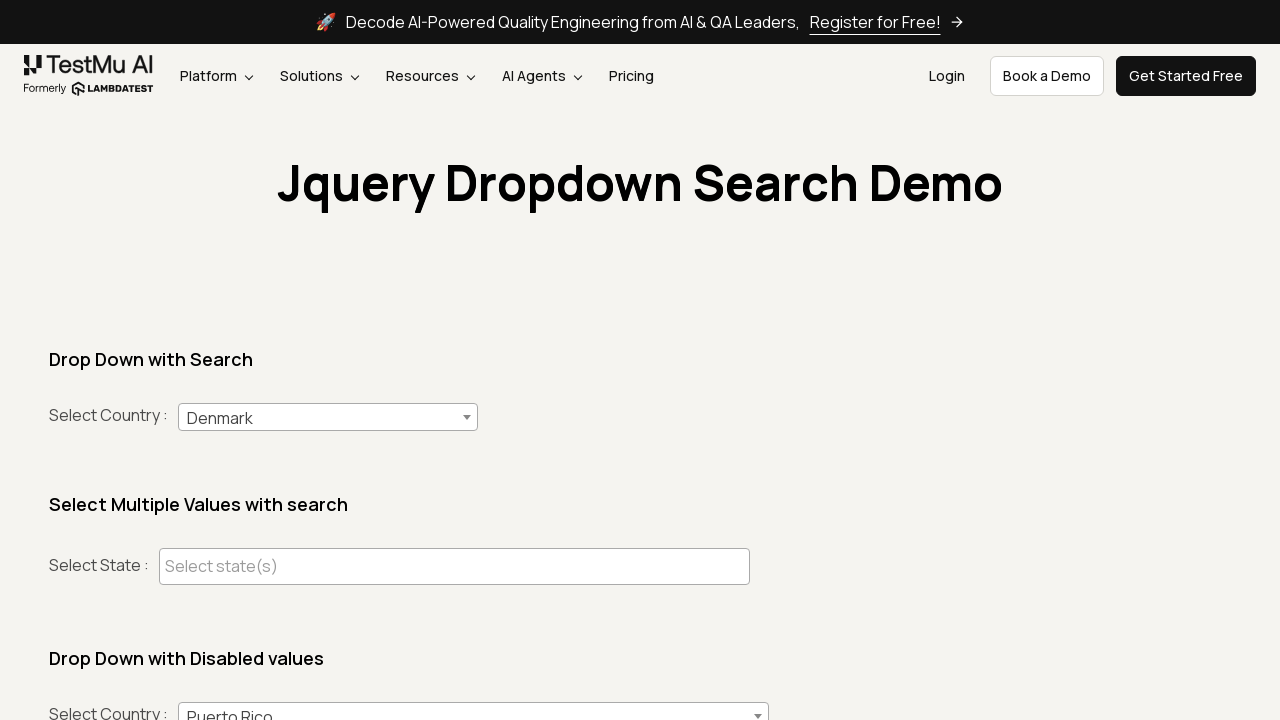

Clicked on dropdown to open country selection at (328, 417) on (//span[@class='selection']//span)[1]
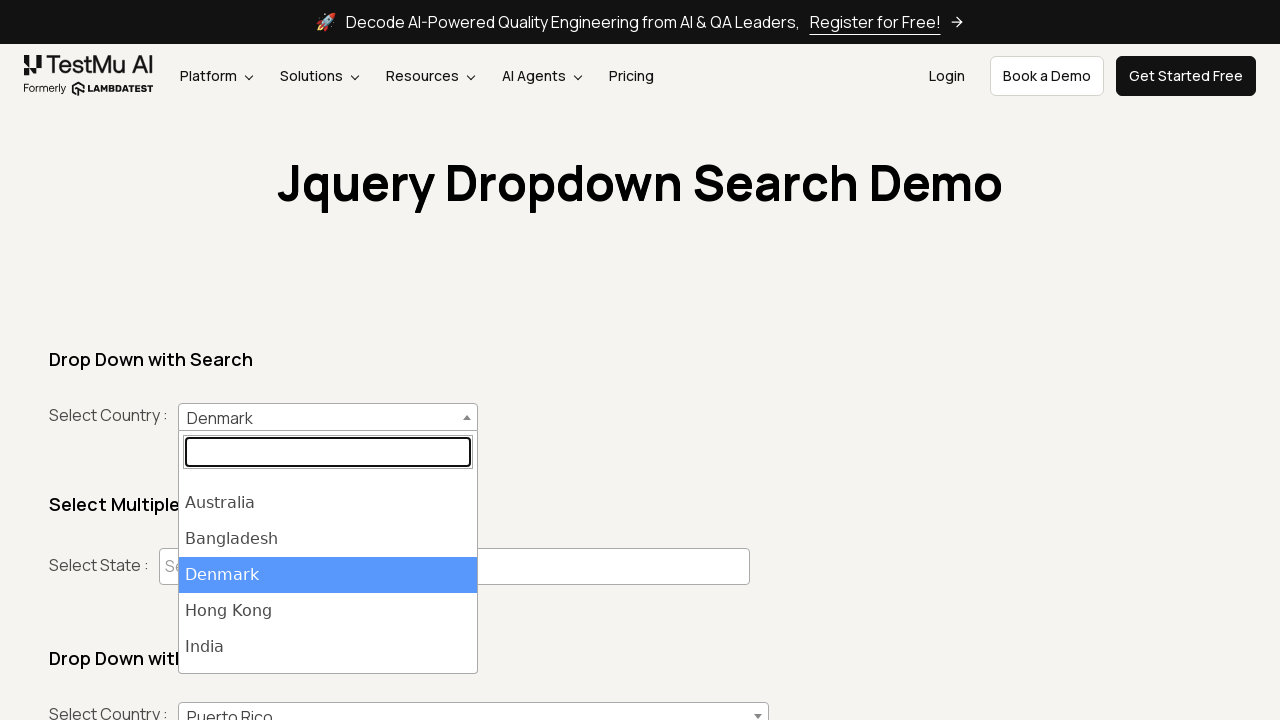

Selected Hong Kong from dropdown list at (328, 611) on #select2-country-results >> li >> internal:has-text="Hong Kong"i
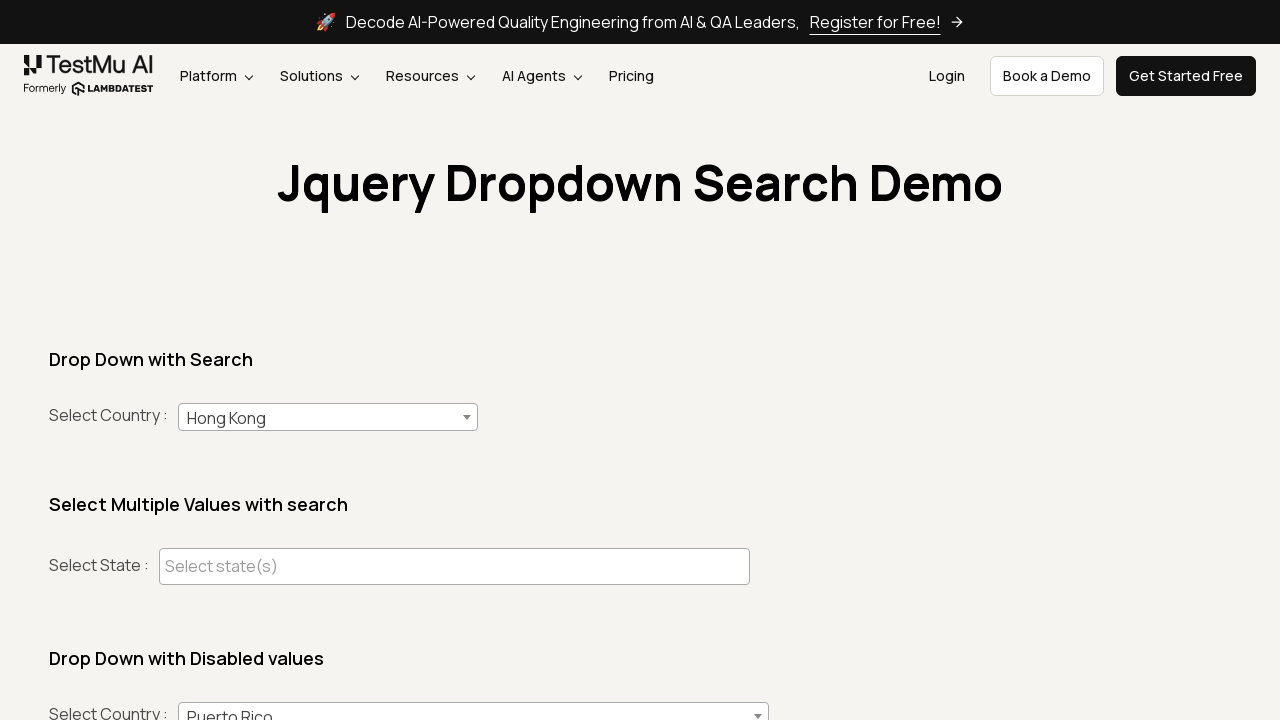

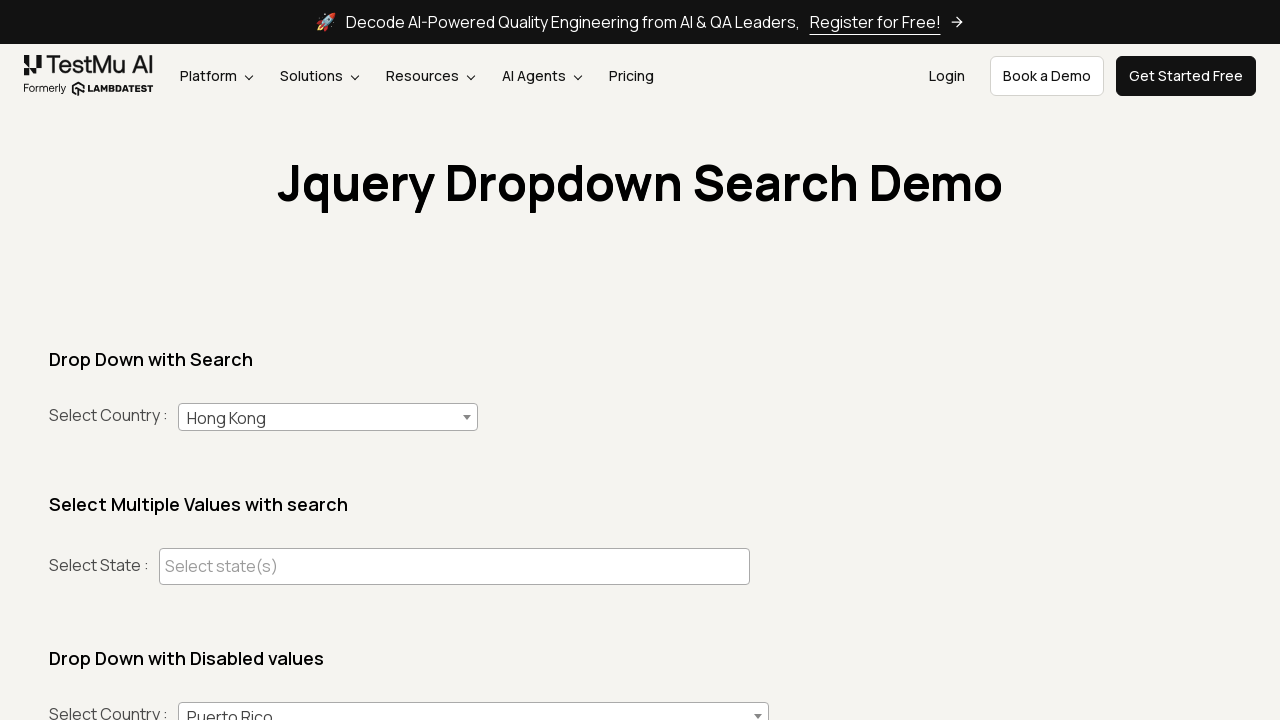